Navigates to Flipkart homepage and verifies the page title contains expected text and that the logo is displayed.

Starting URL: https://www.flipkart.com/

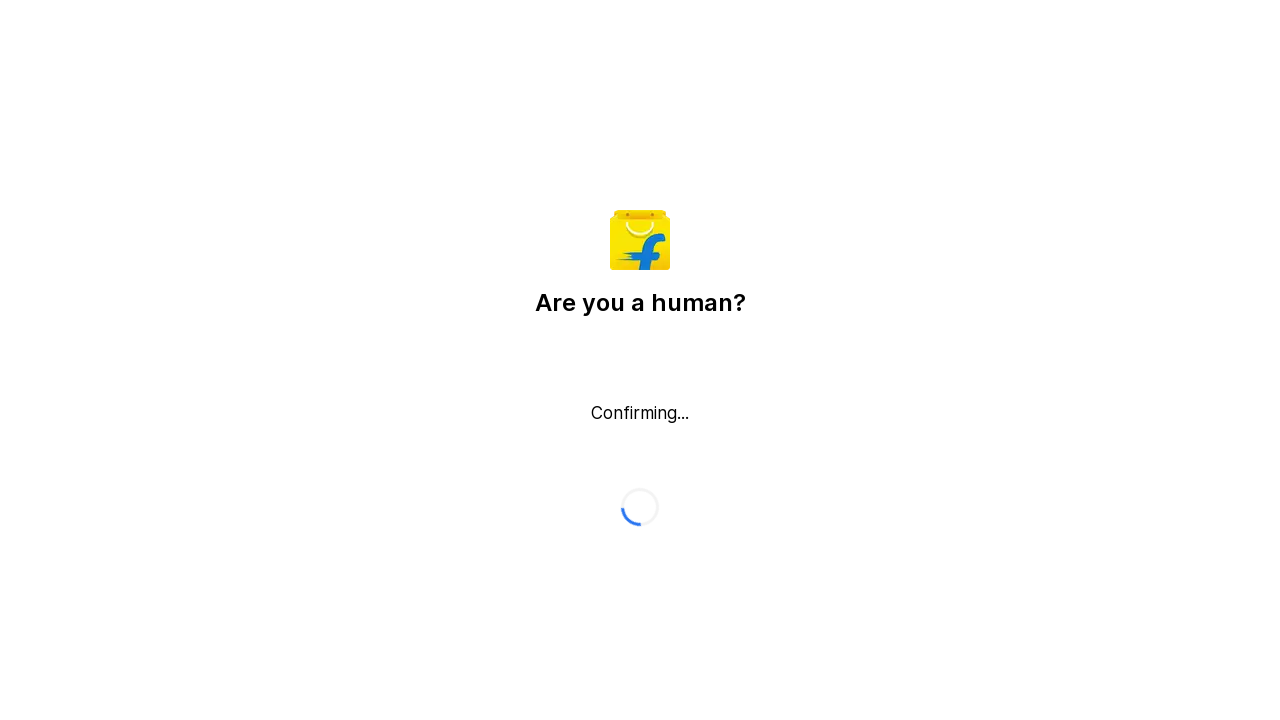

Waited for page to reach domcontentloaded state
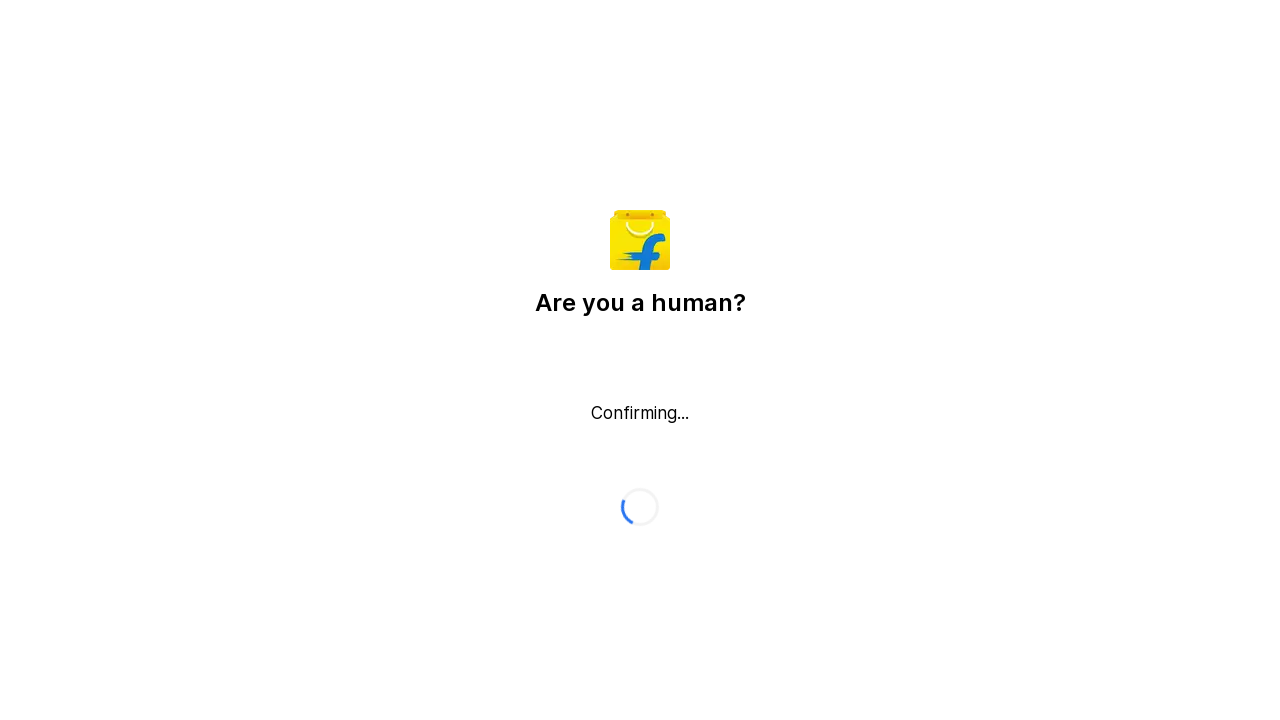

Retrieved page title: Flipkart reCAPTCHA
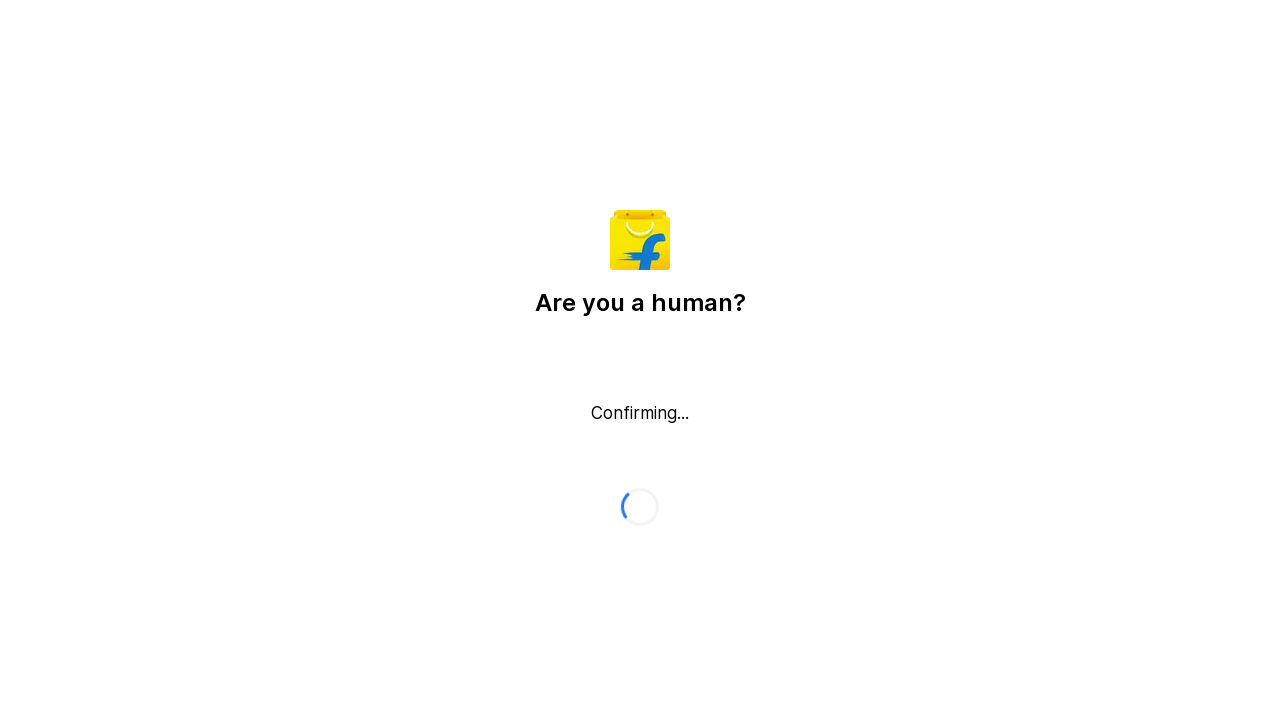

Verified page title contains 'Online Shopping' or 'Flipkart'
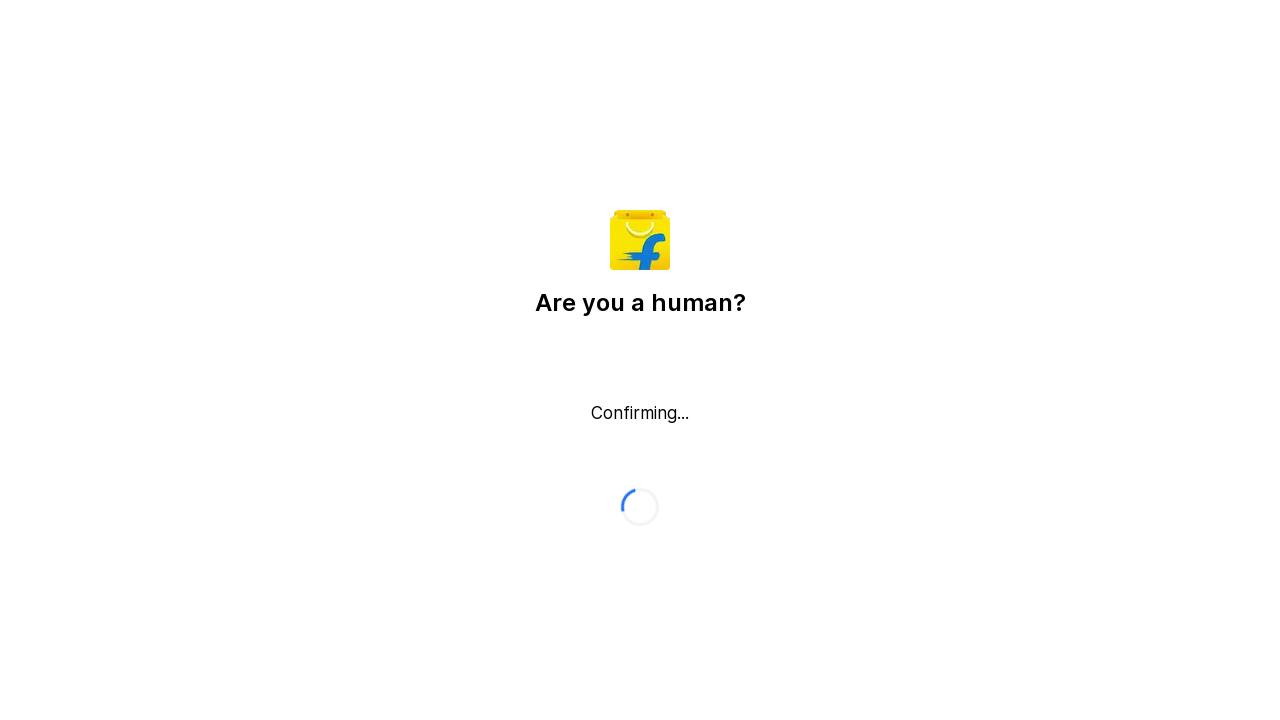

Located Flipkart logo element
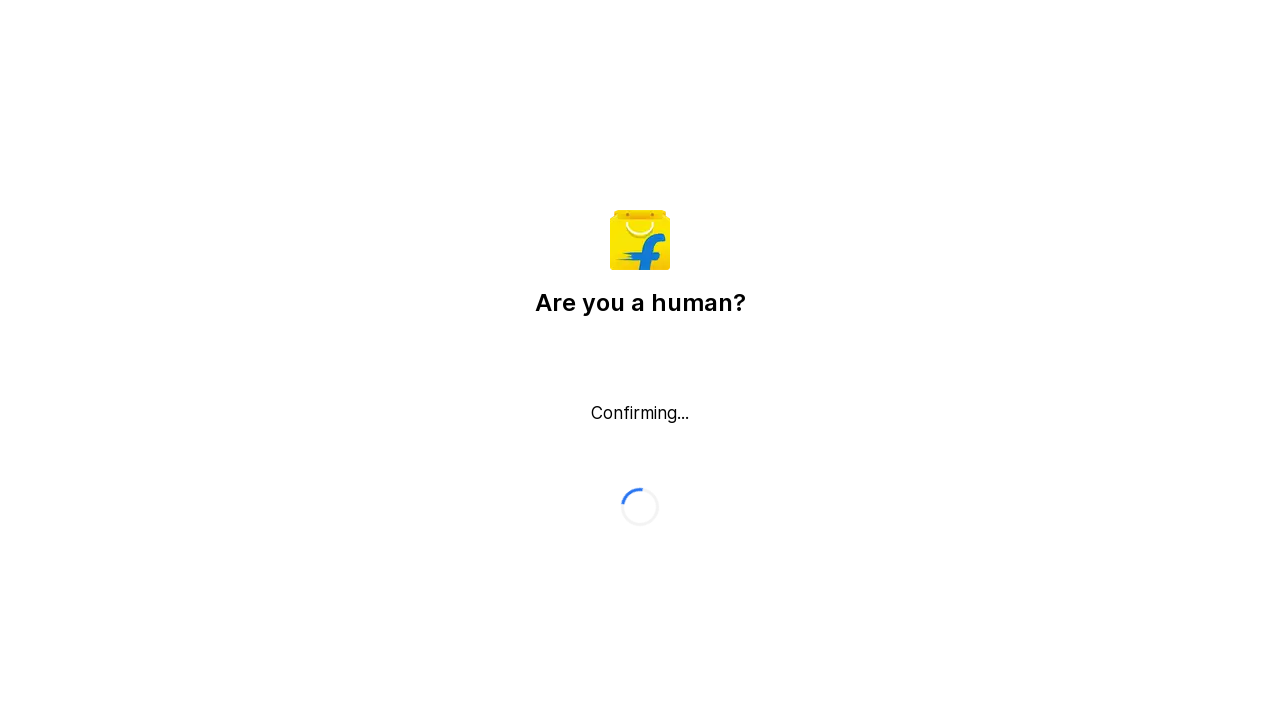

Verified Flipkart logo is visible on the homepage
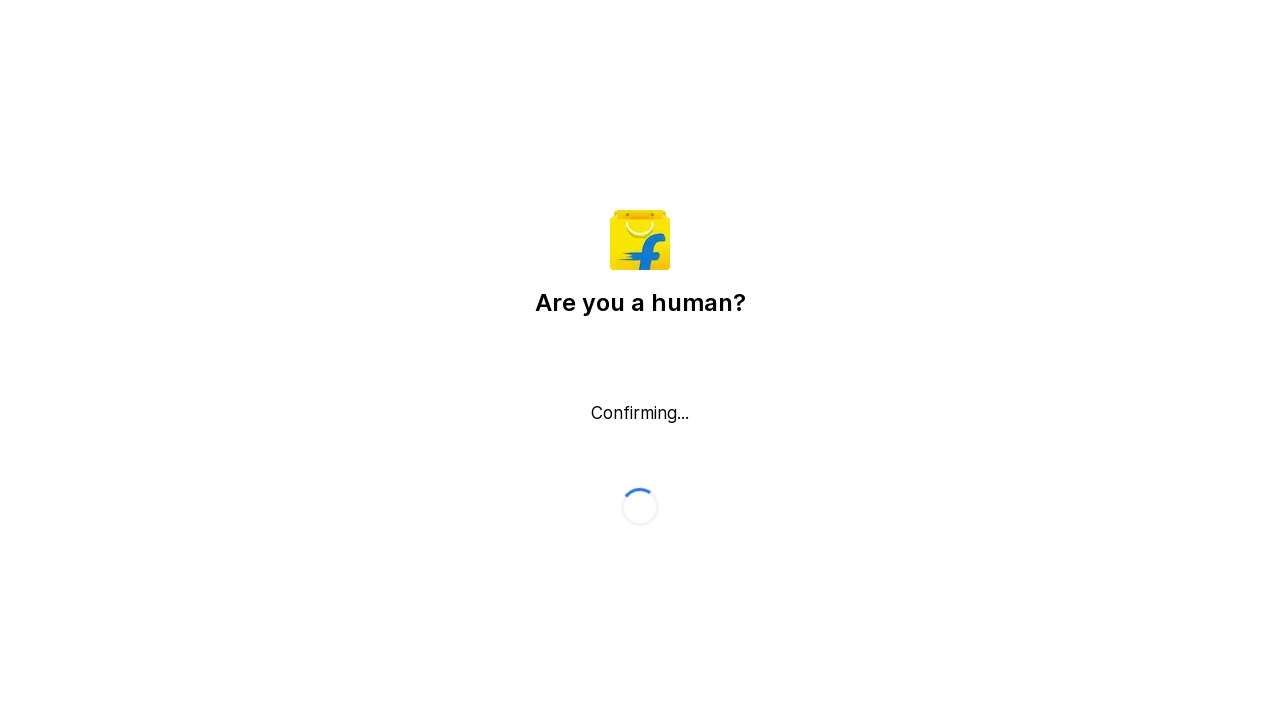

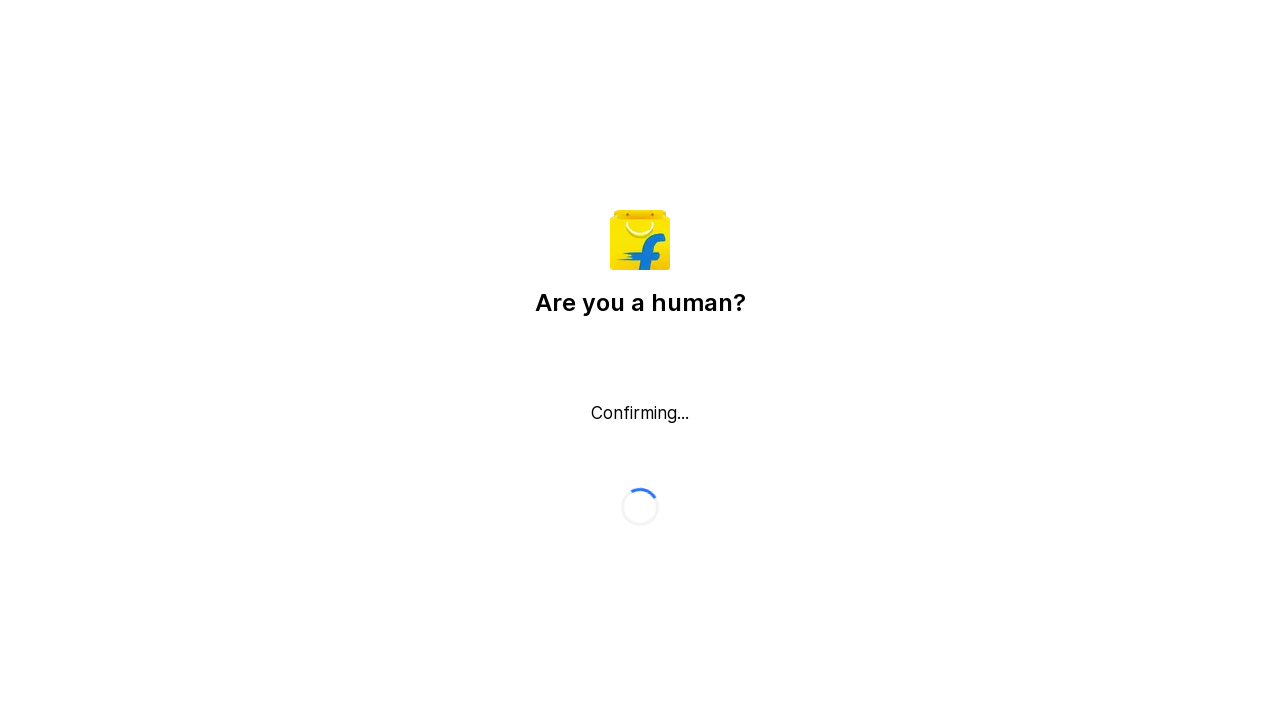